Launches browser and navigates to the Lakme India homepage, waits briefly, then closes

Starting URL: https://www.lakmeindia.com/

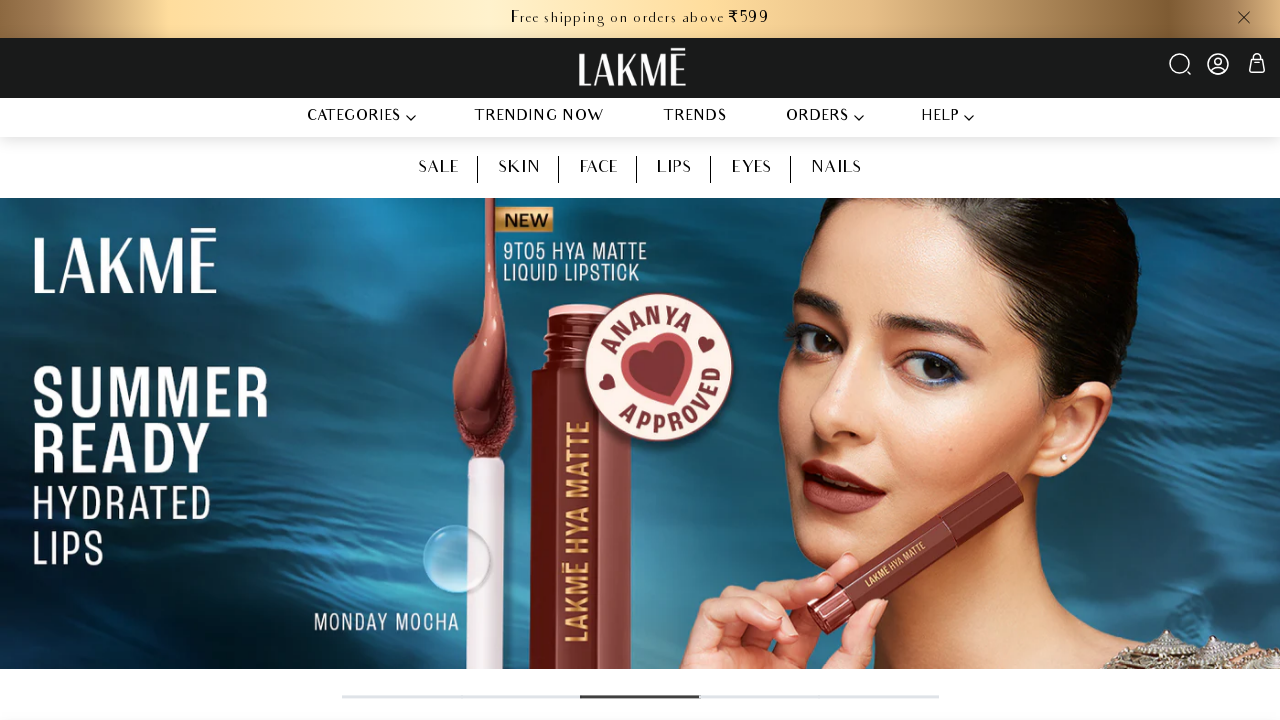

Waited for page DOM to fully load
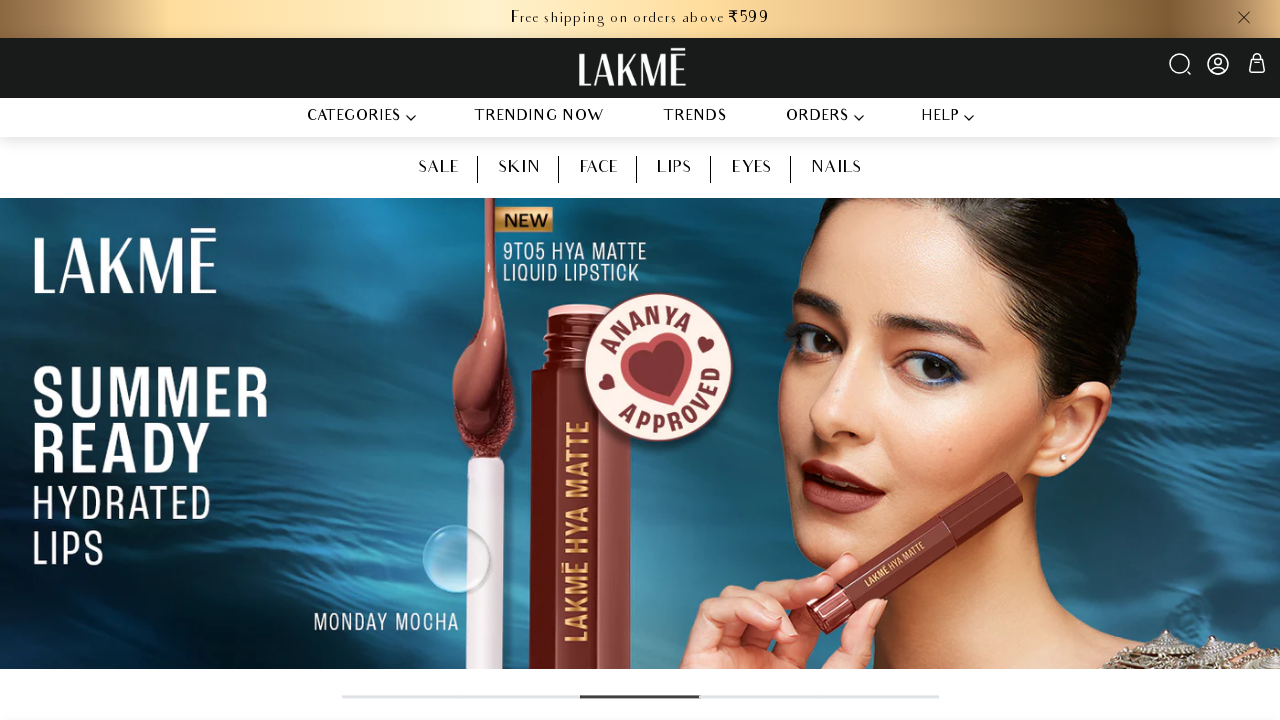

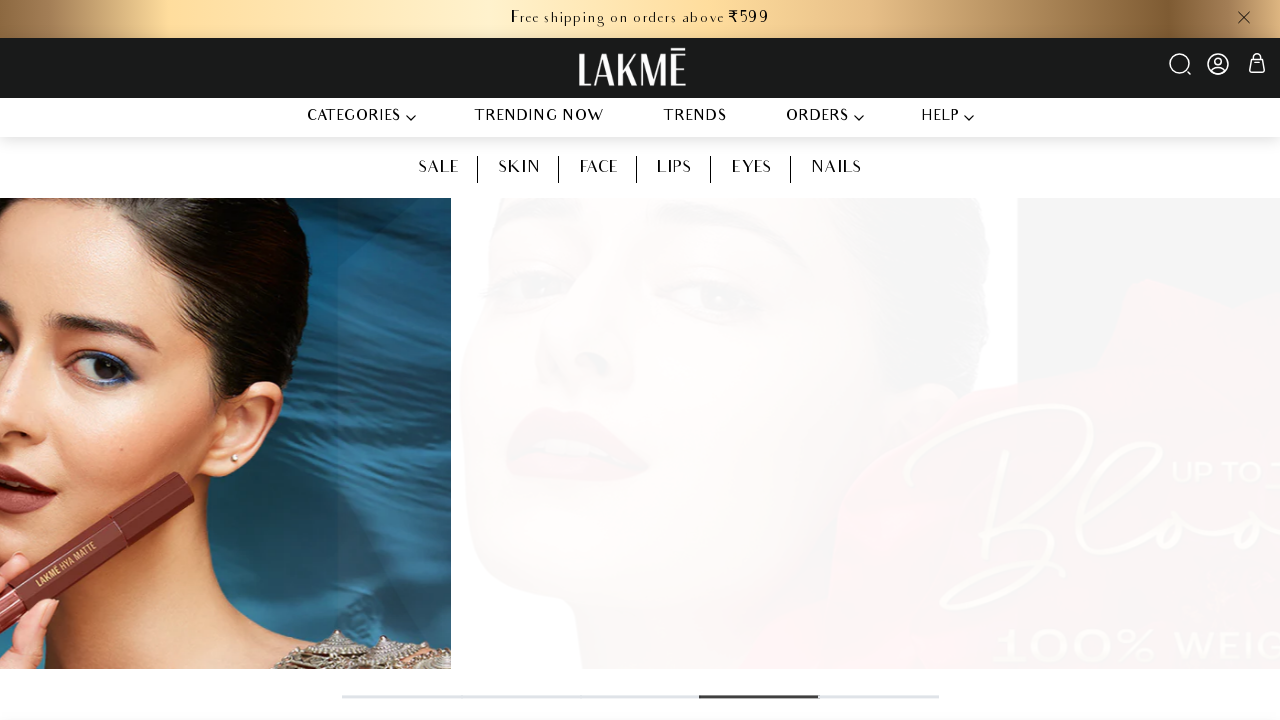